Tests checkbox selection functionality by programmatically selecting weekday checkboxes (Monday through Friday) if they are not already selected

Starting URL: http://samples.gwtproject.org/samples/Showcase/Showcase.html#!CwCheckBox

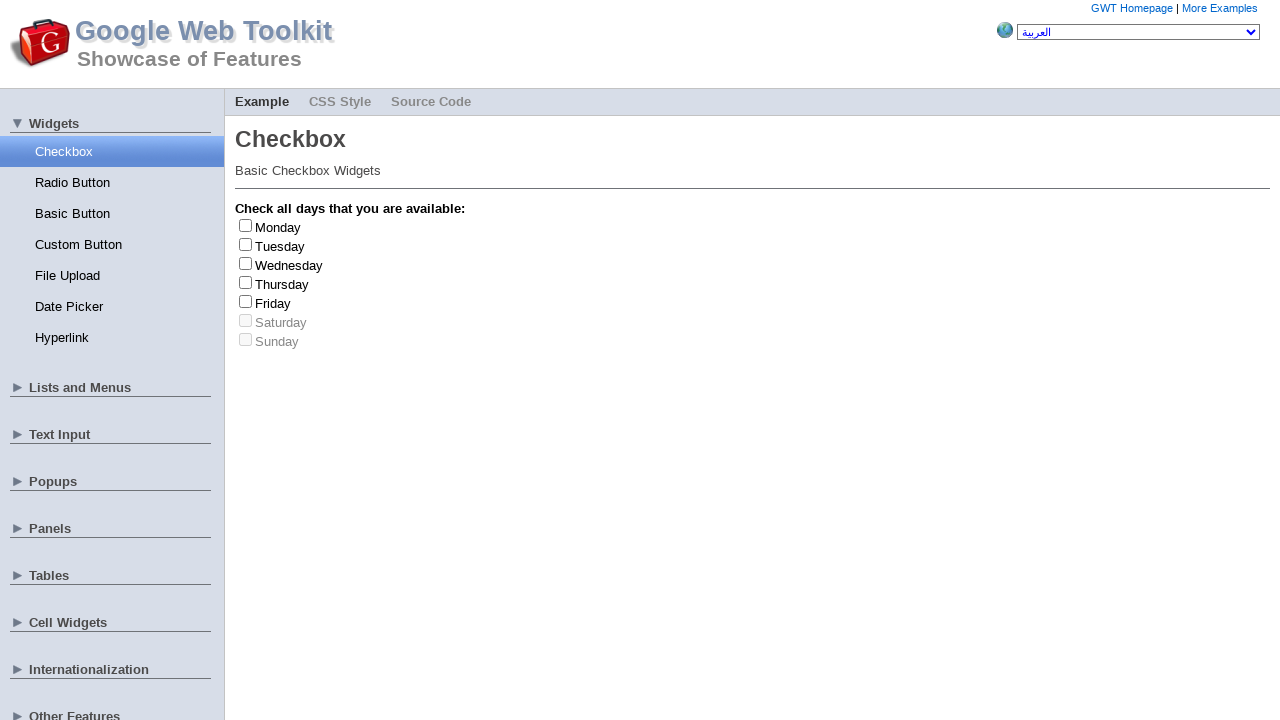

Clicked Monday checkbox to select it at (246, 225) on input#gwt-debug-cwCheckBox-Monday-input
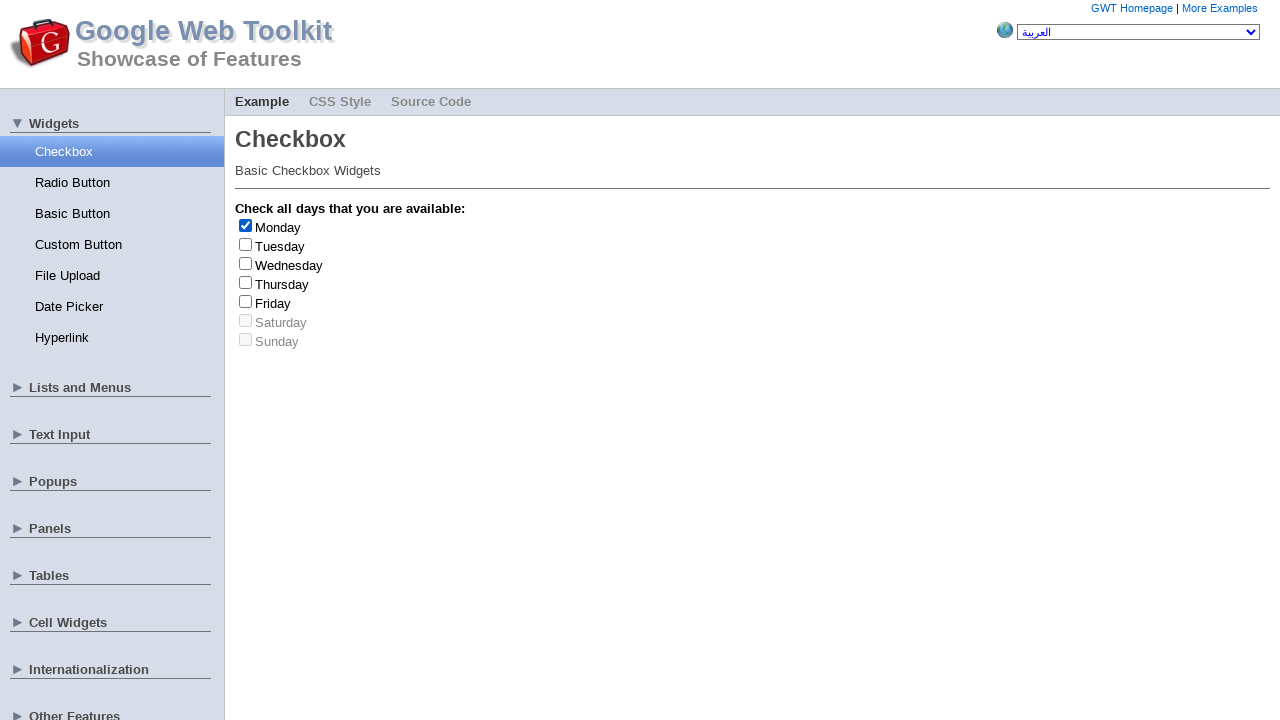

Clicked Tuesday checkbox to select it at (246, 244) on input#gwt-debug-cwCheckBox-Tuesday-input
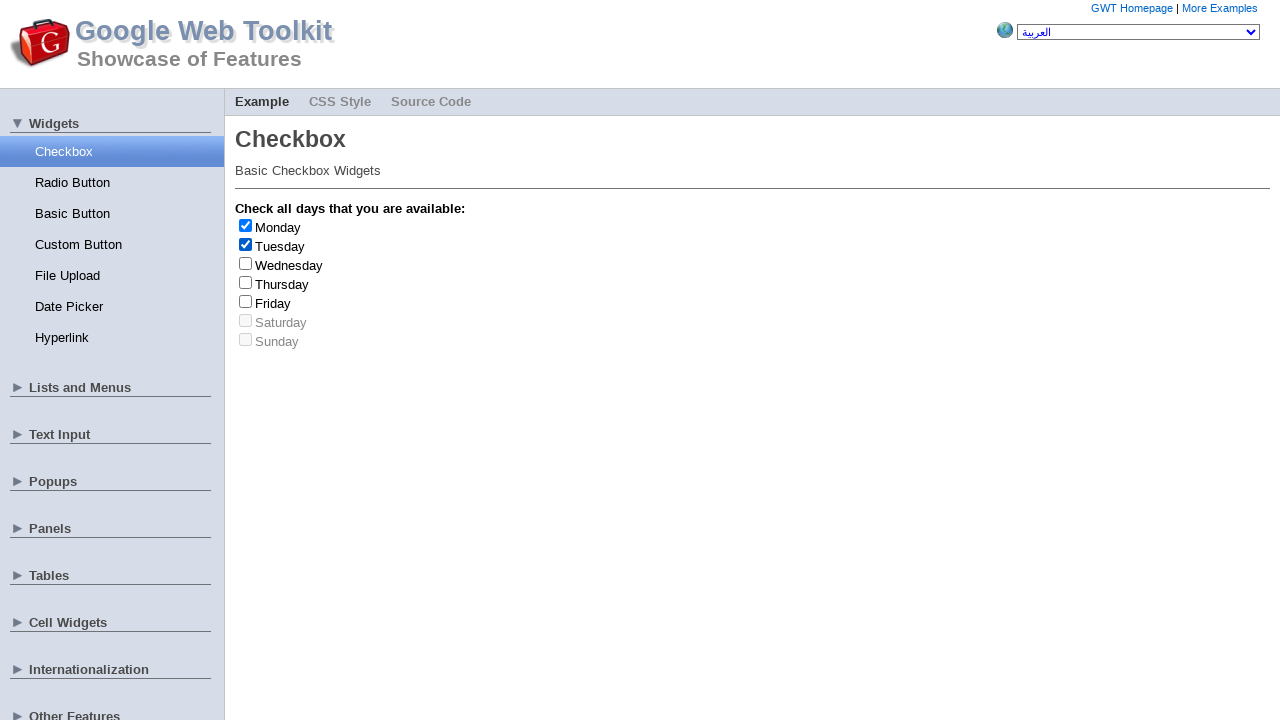

Clicked Wednesday checkbox to select it at (246, 263) on input#gwt-debug-cwCheckBox-Wednesday-input
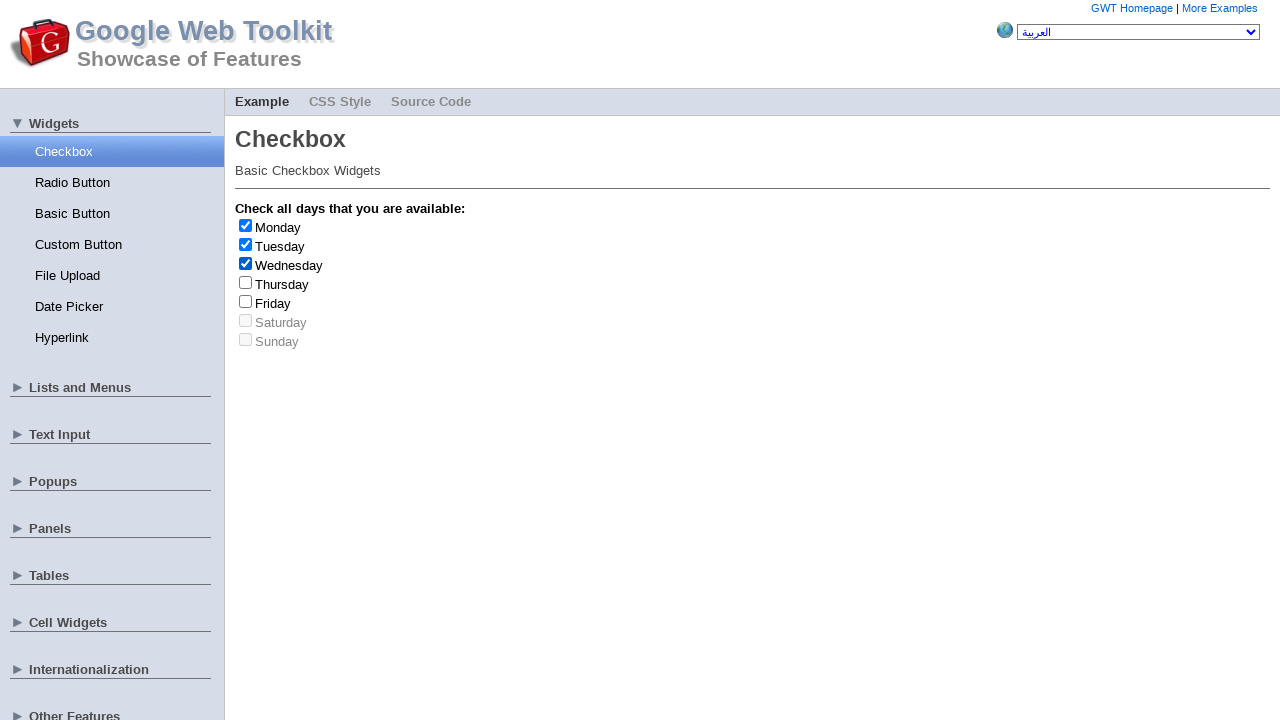

Clicked Thursday checkbox to select it at (246, 282) on input#gwt-debug-cwCheckBox-Thursday-input
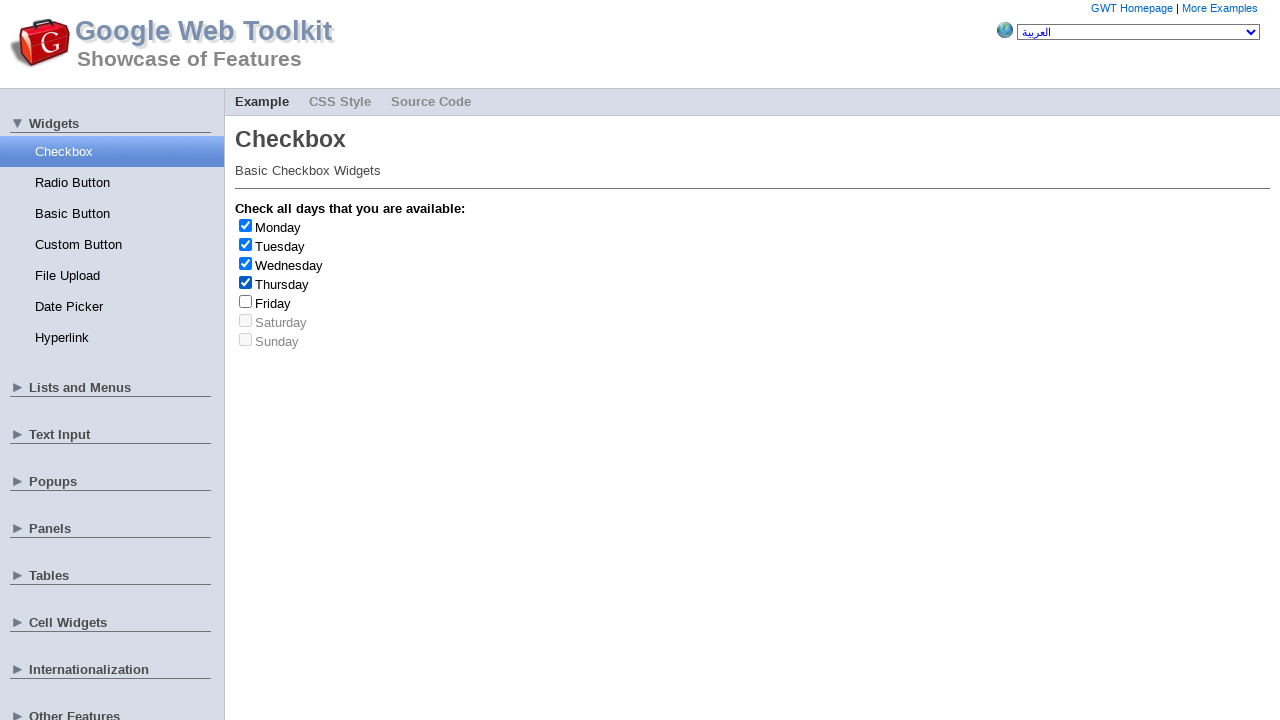

Clicked Friday checkbox to select it at (246, 301) on input#gwt-debug-cwCheckBox-Friday-input
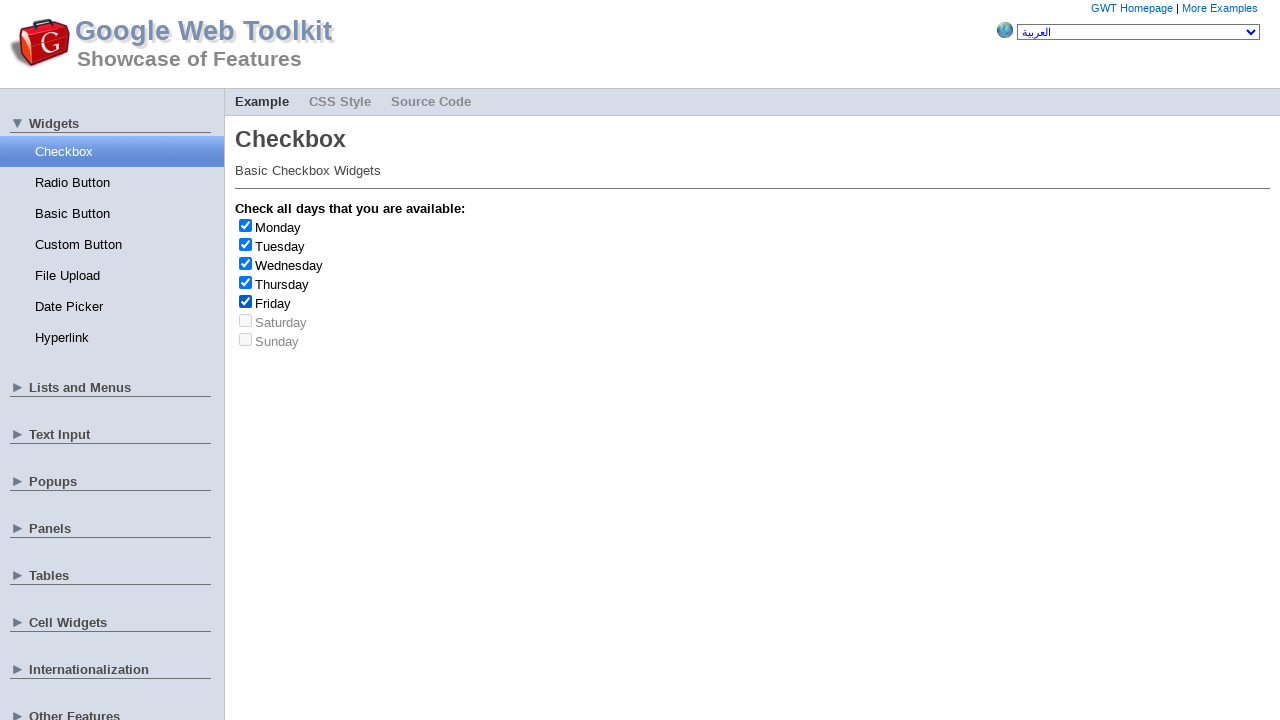

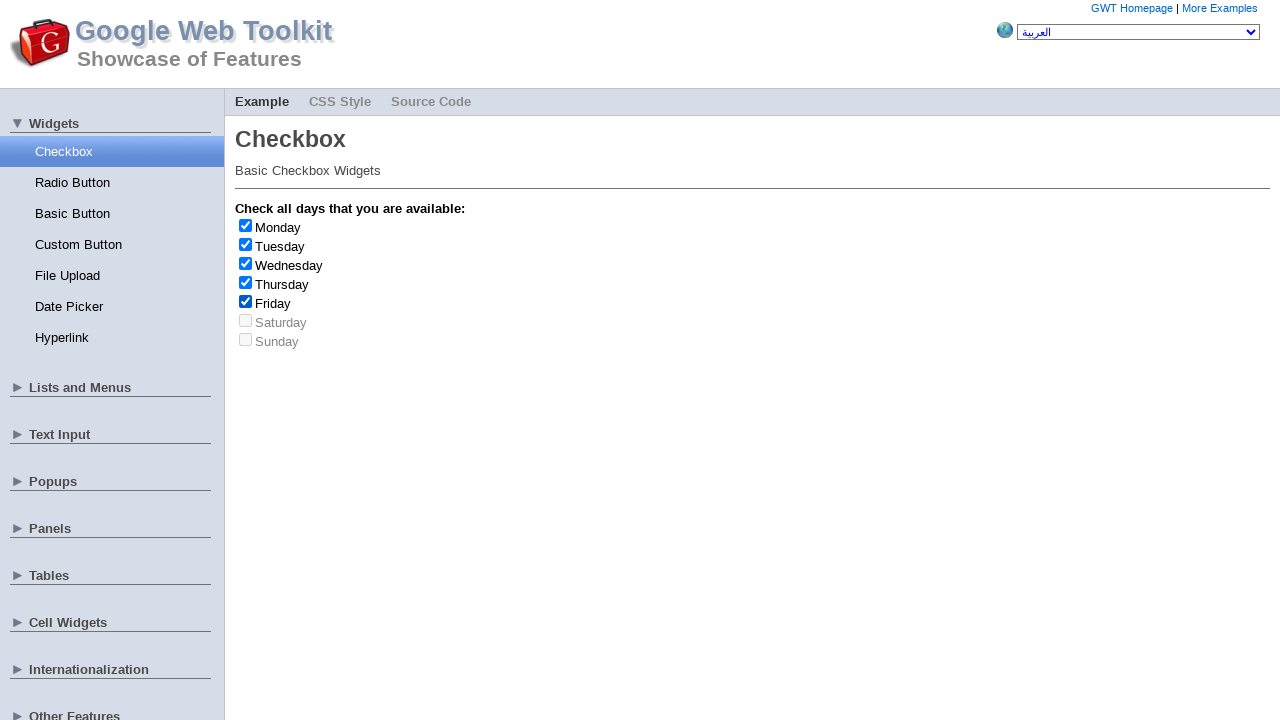